Tests form interaction on the Cypress example site by filling in an email field with a test email address.

Starting URL: https://example.cypress.io/commands/actions

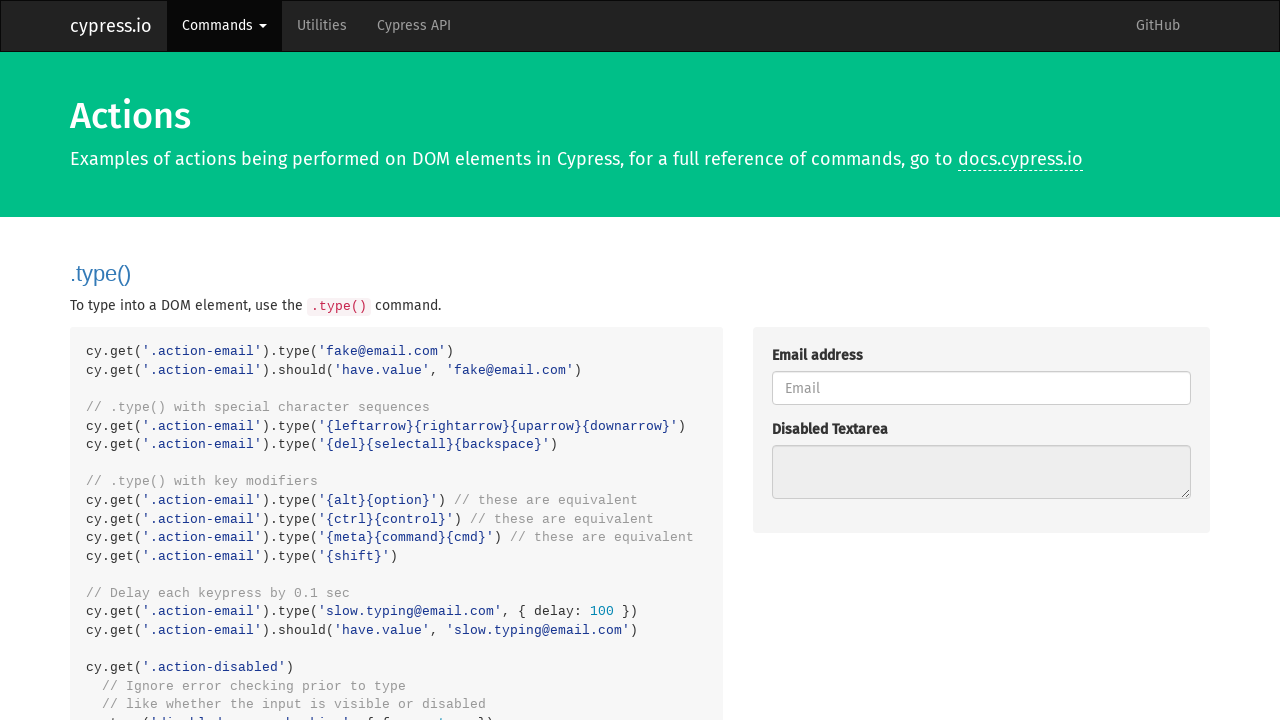

Filled email field with 'test@email.com' on input[placeholder='Email']
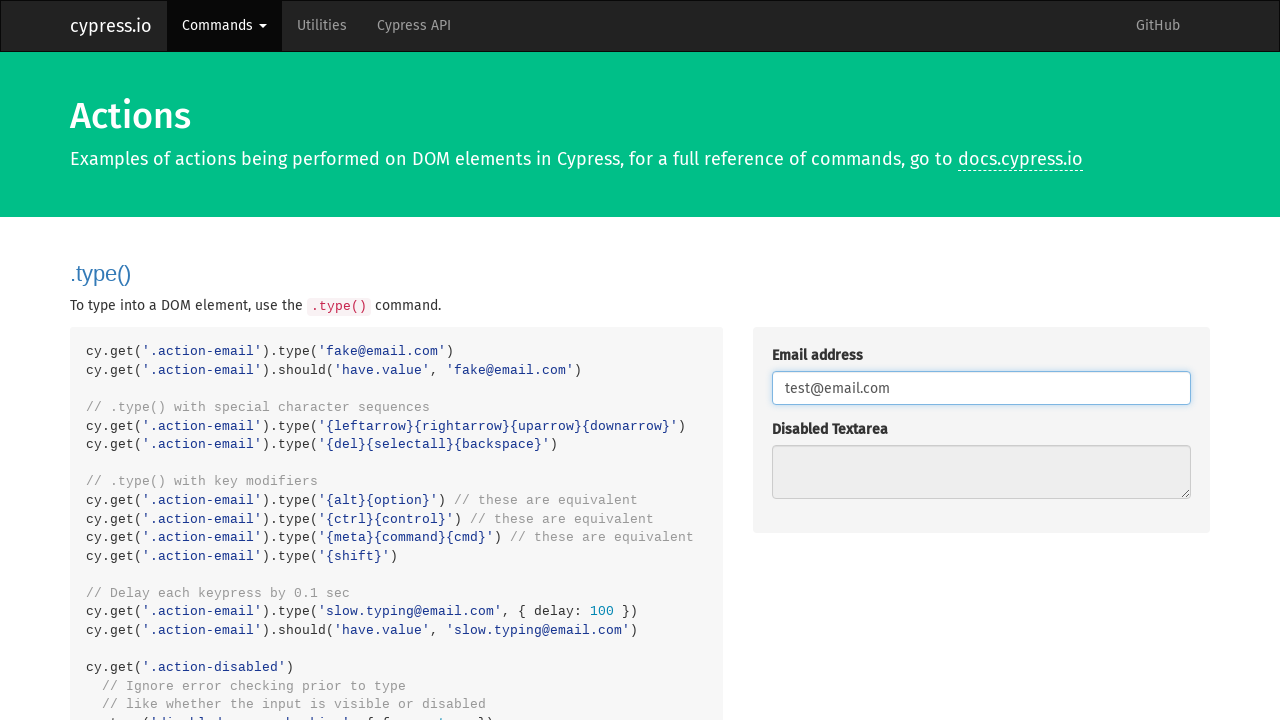

Waited 1000ms for action to complete
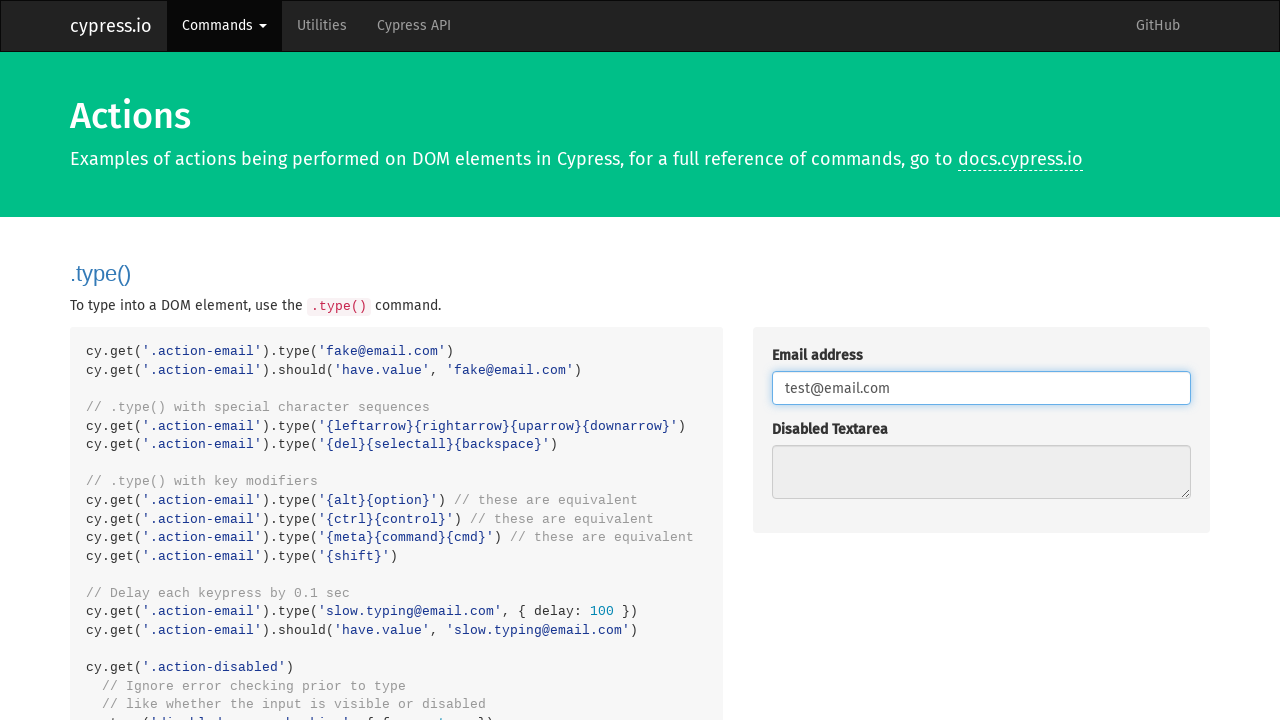

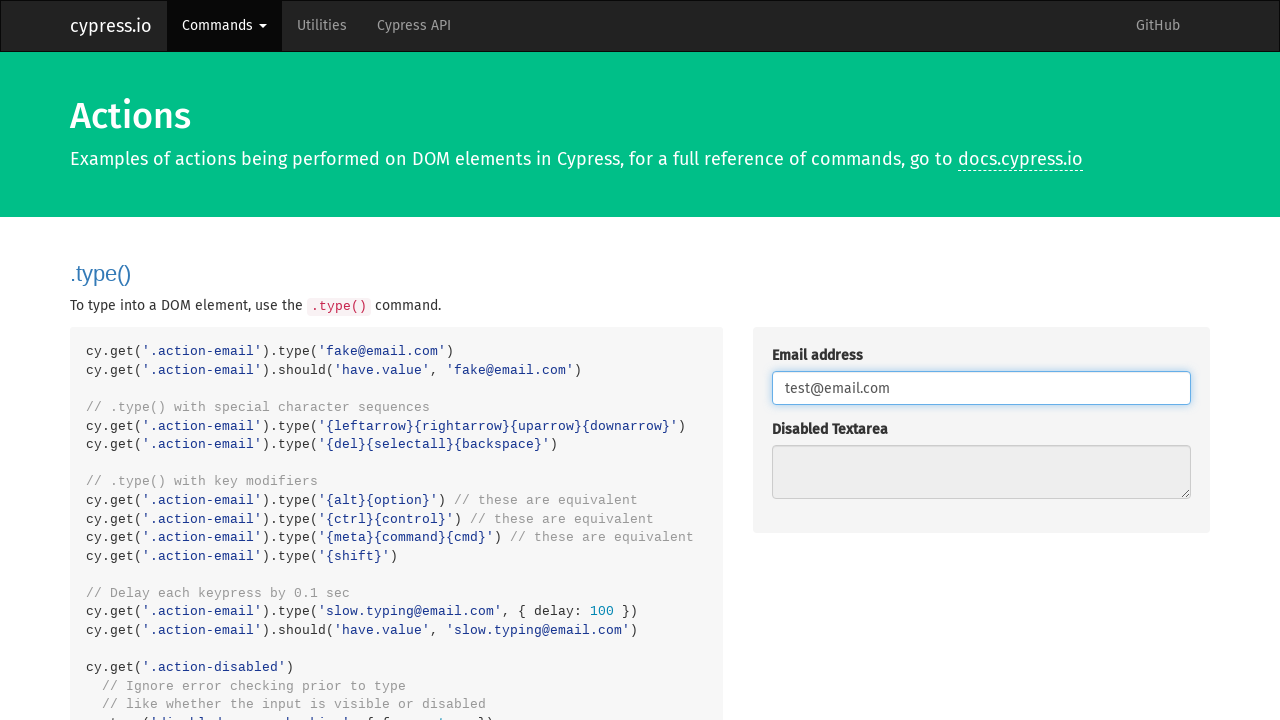